Tests the textbox form by navigating to the Elements section, filling in username, email, current address, and permanent address fields, then submitting the form.

Starting URL: https://demoqa.com

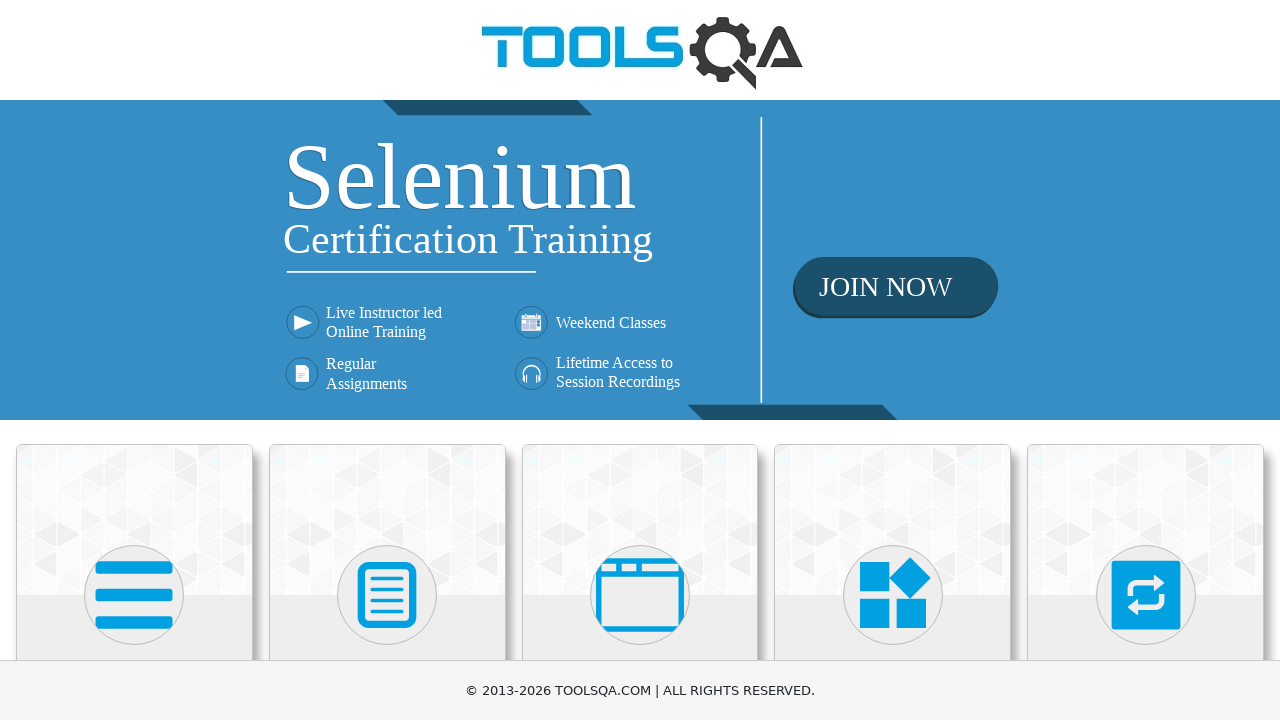

Navigated to https://demoqa.com
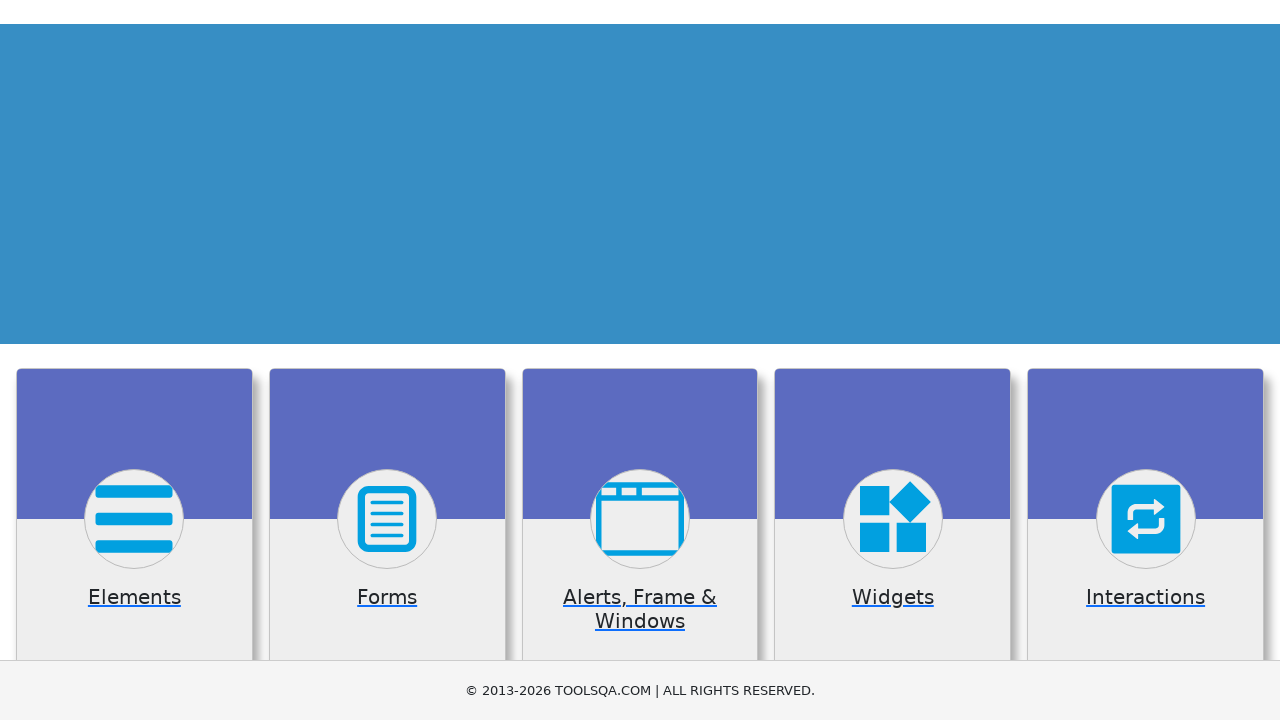

Clicked on the Elements card at (134, 520) on .card.mt-4.top-card >> nth=0
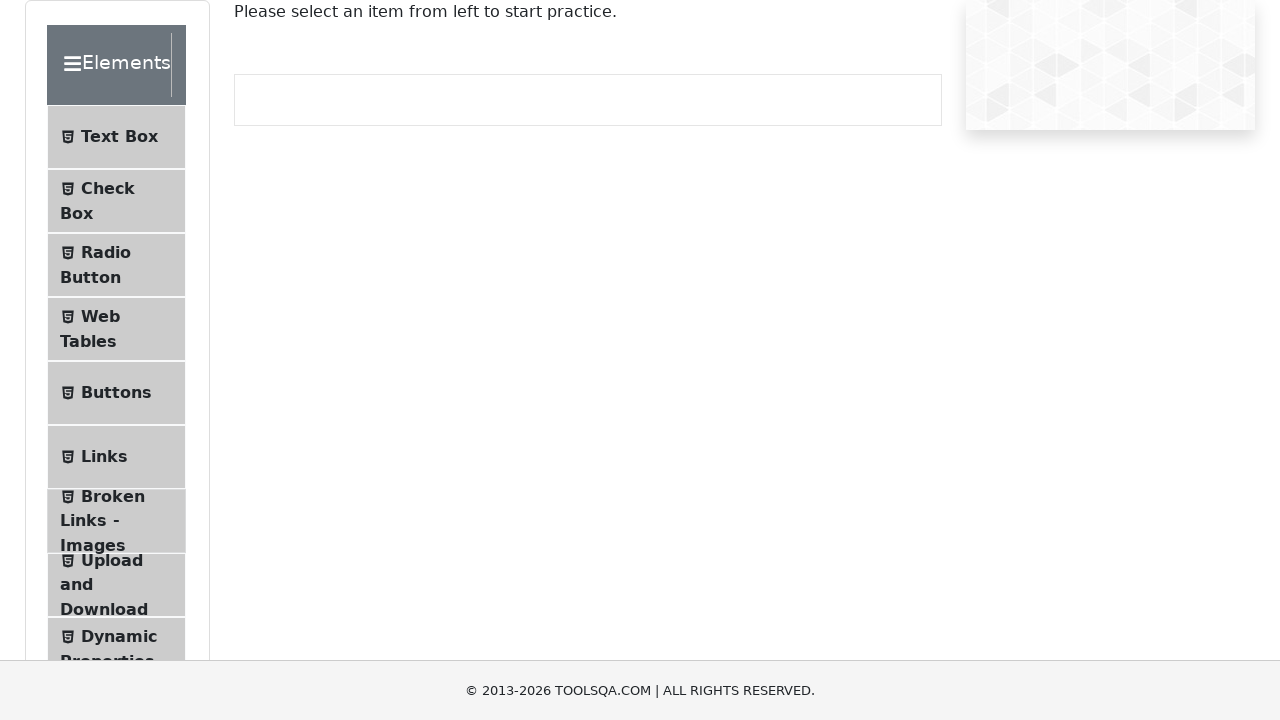

Clicked on Text Box menu item at (116, 137) on #item-0
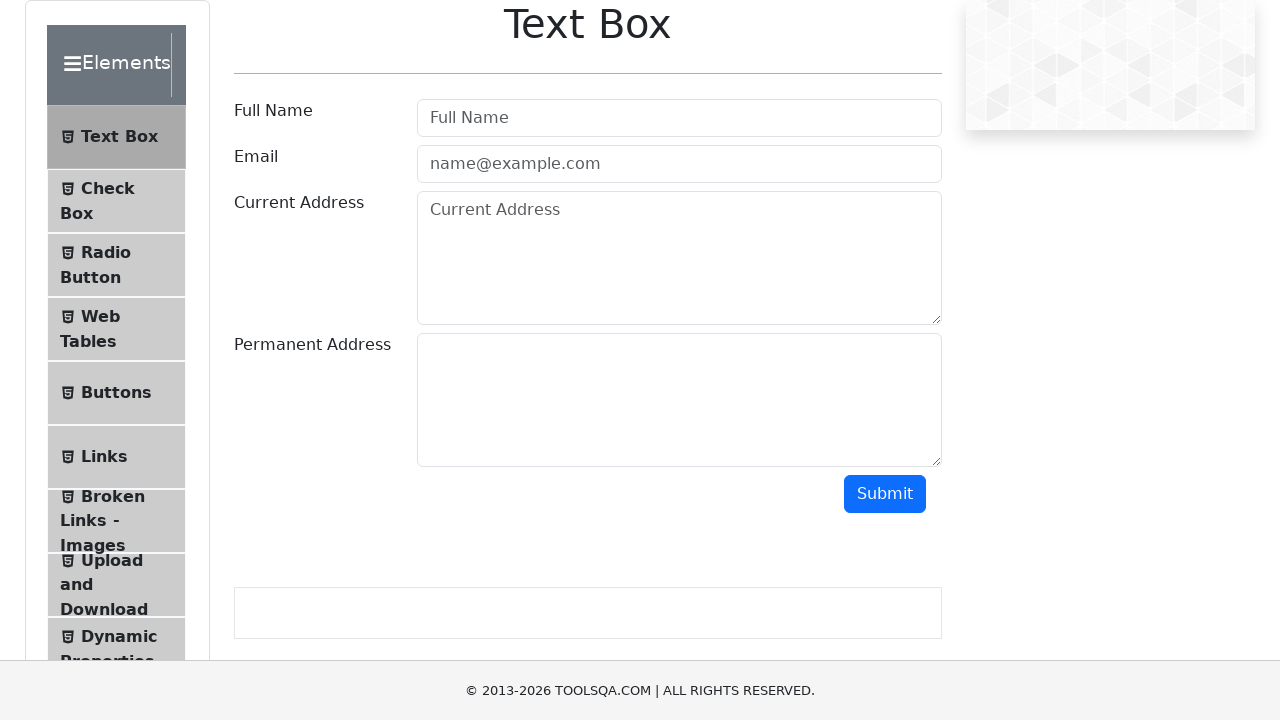

Filled username field with 'JohnDoe123' on #userName
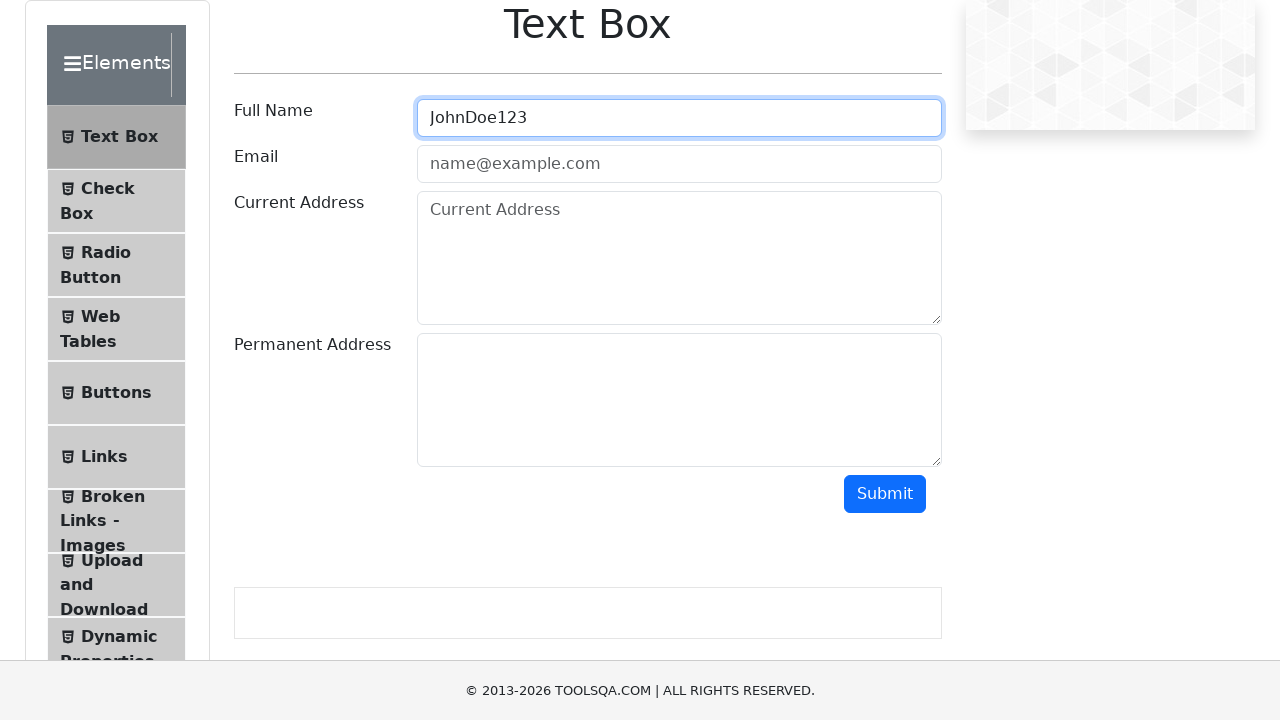

Filled email field with 'johndoe@example.com' on #userEmail
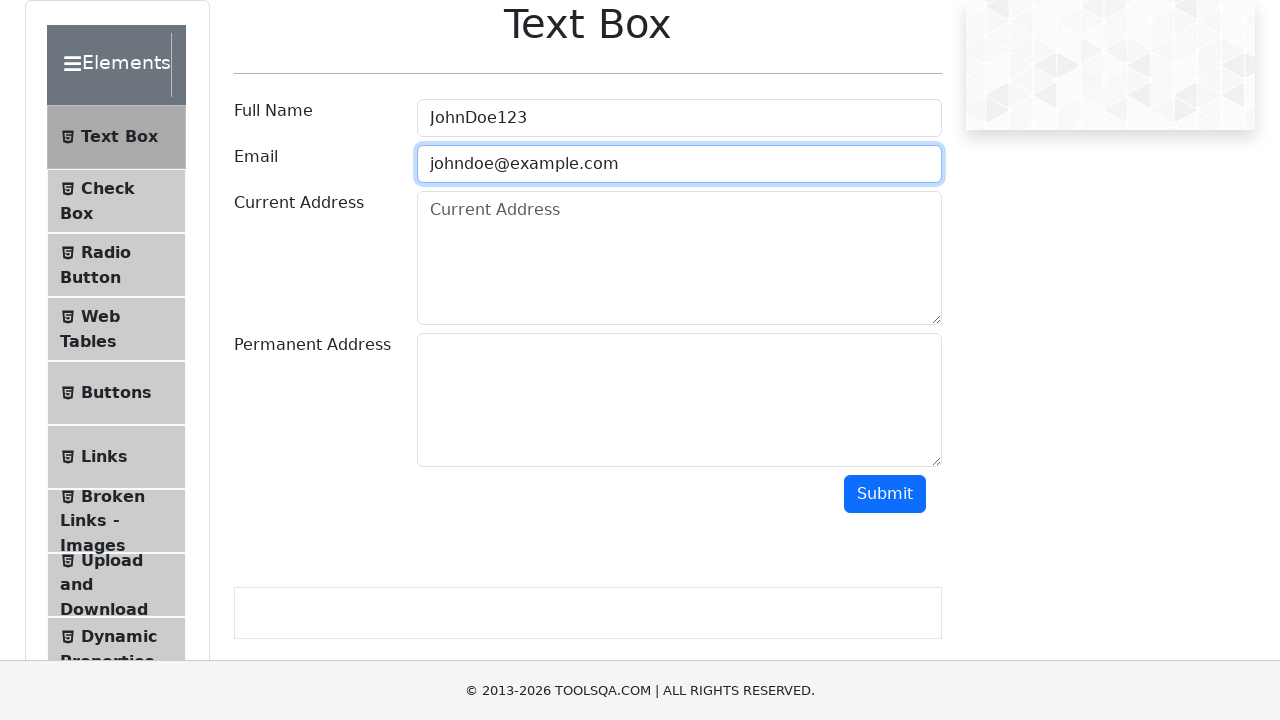

Filled current address field with '123 Main Street, New York, NY 10001' on #currentAddress
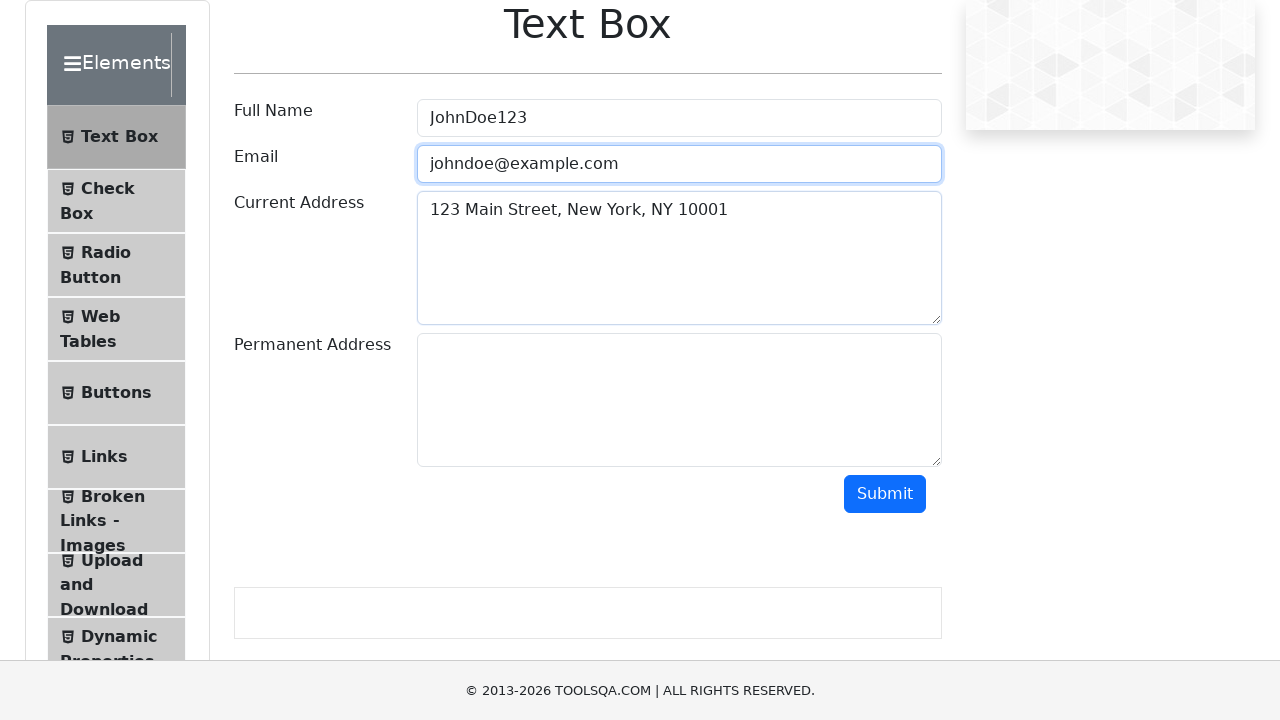

Filled permanent address field with '456 Oak Avenue, Los Angeles, CA 90001' on #permanentAddress
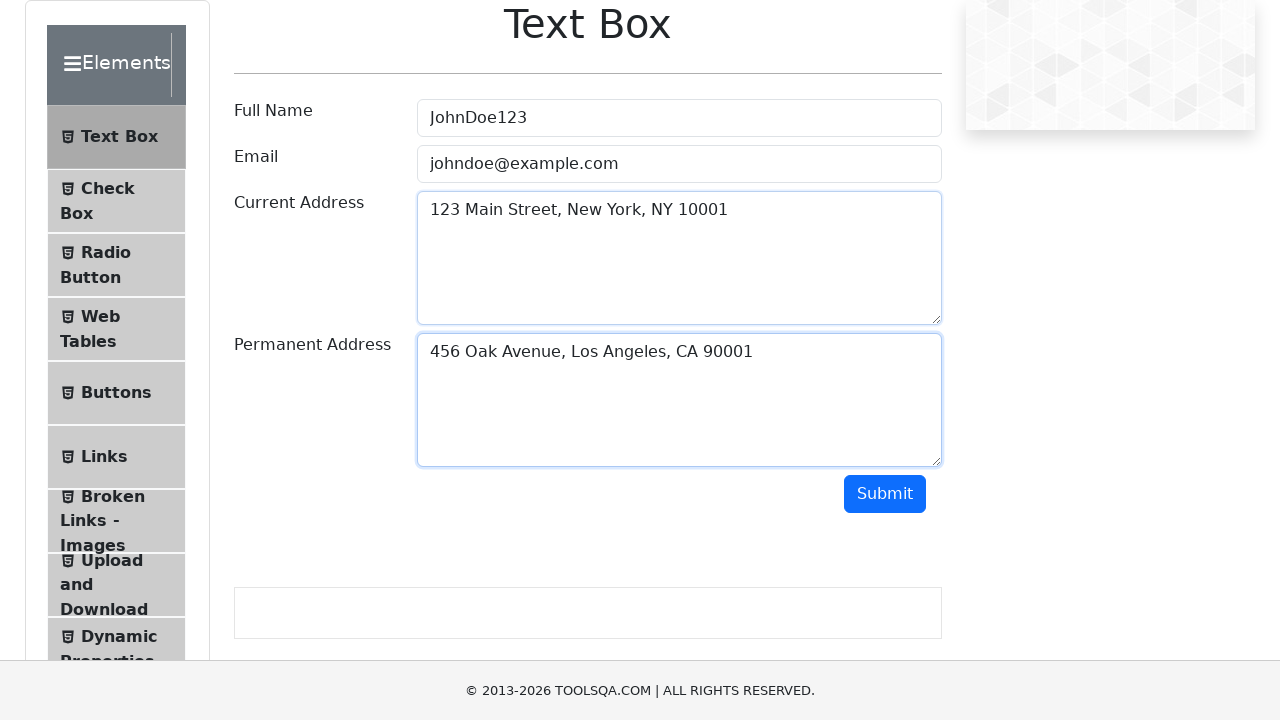

Scrolled submit button into view
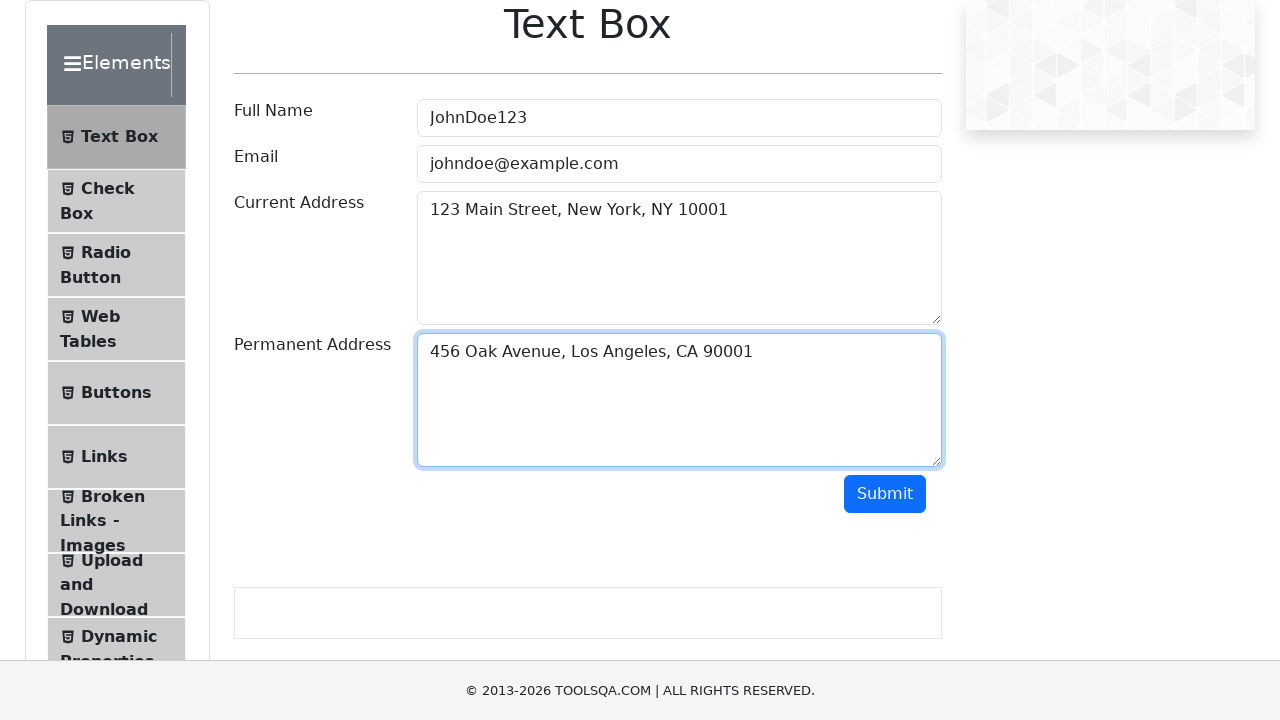

Clicked submit button to submit the form at (885, 494) on #submit
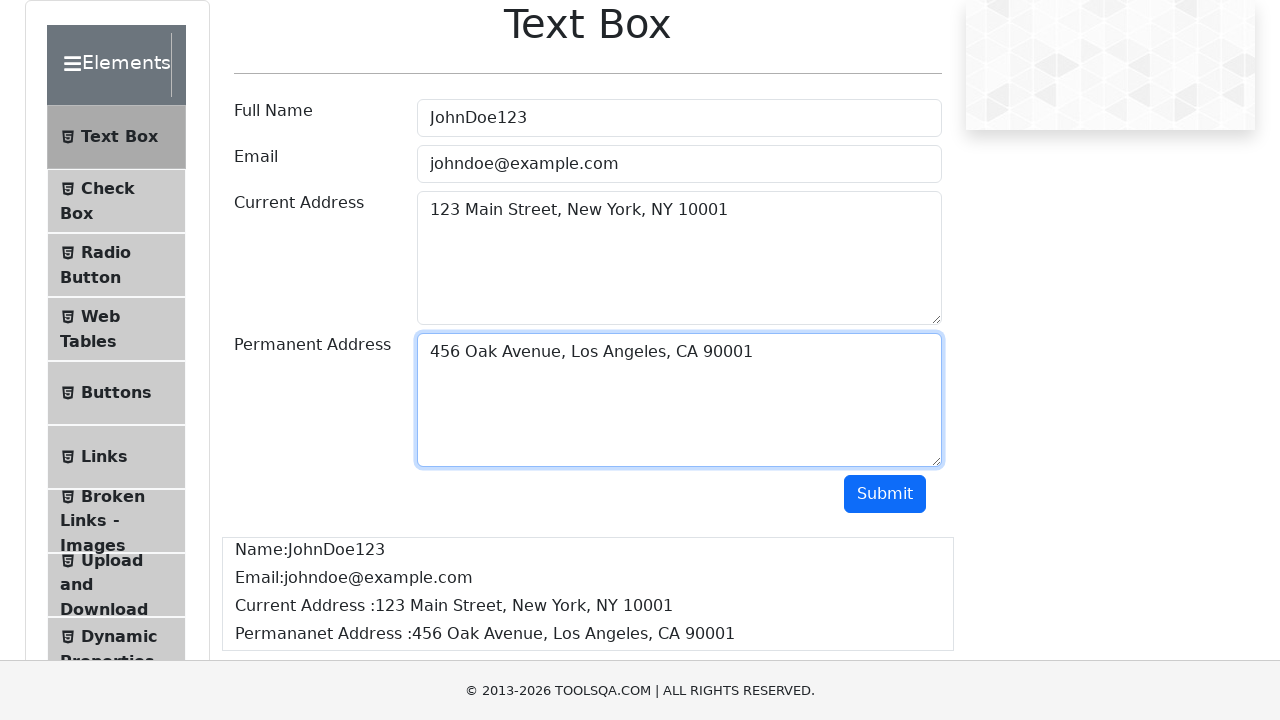

Form submission output appeared
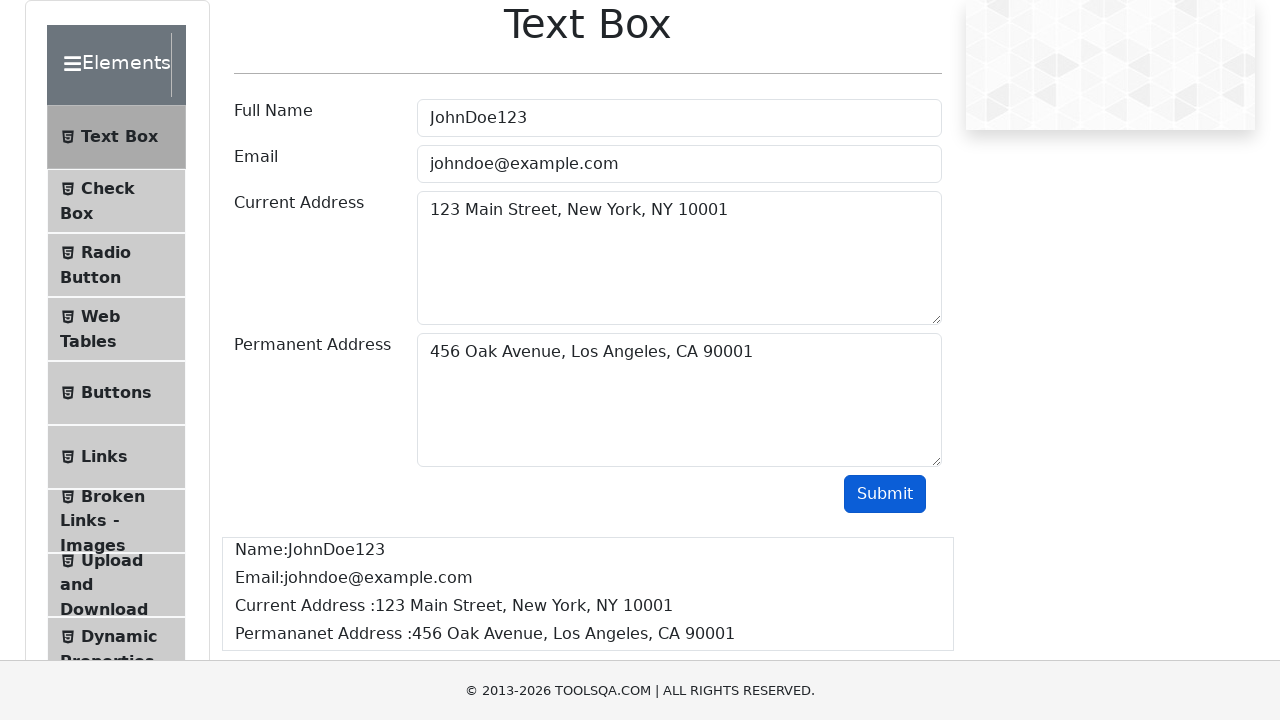

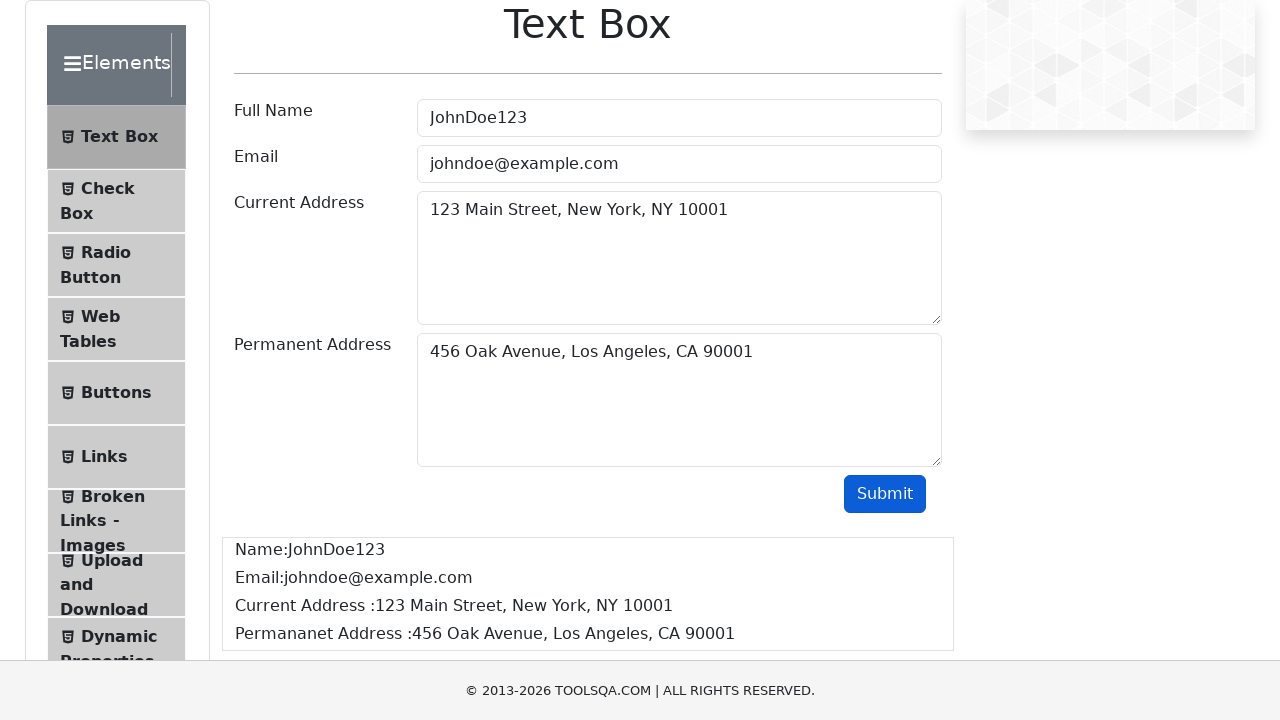